Tests a slow calculator web application by setting a delay value, performing a calculation (7+8), and verifying the result displays 15

Starting URL: https://bonigarcia.dev/selenium-webdriver-java/slow-calculator.html

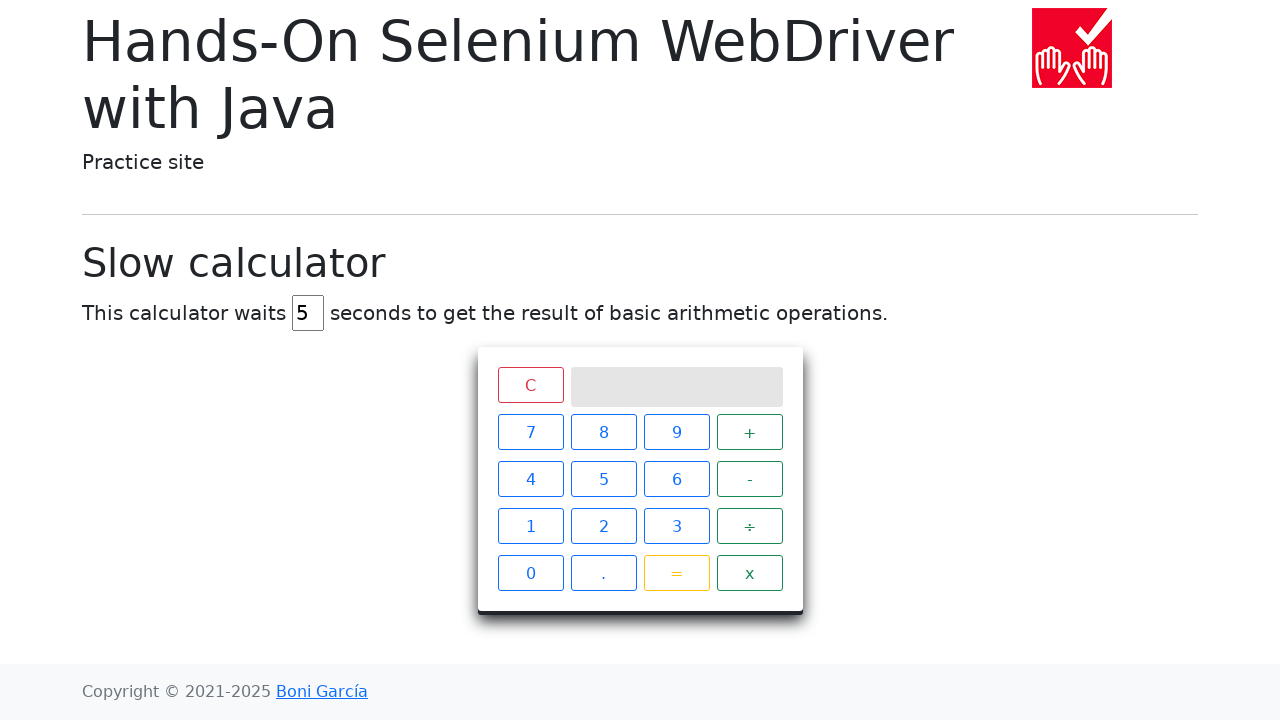

Filled first name field with 'Kara'
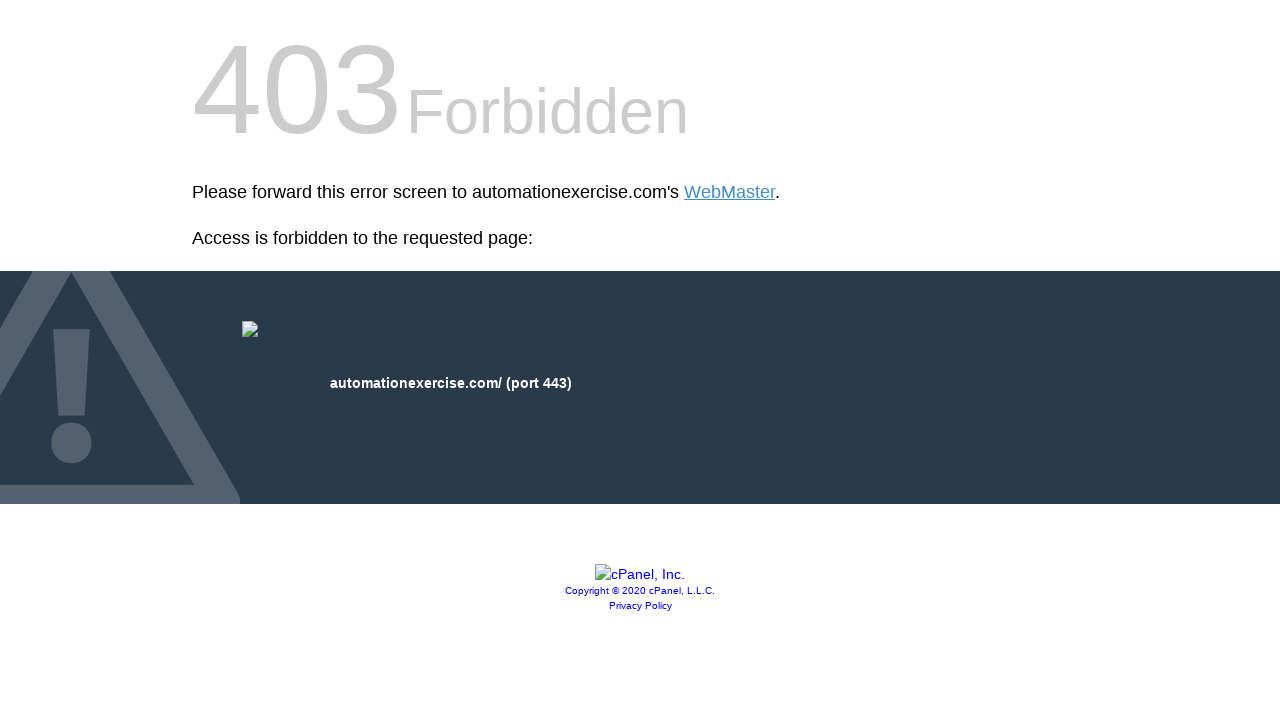

Filled last name field with 'Mikael'
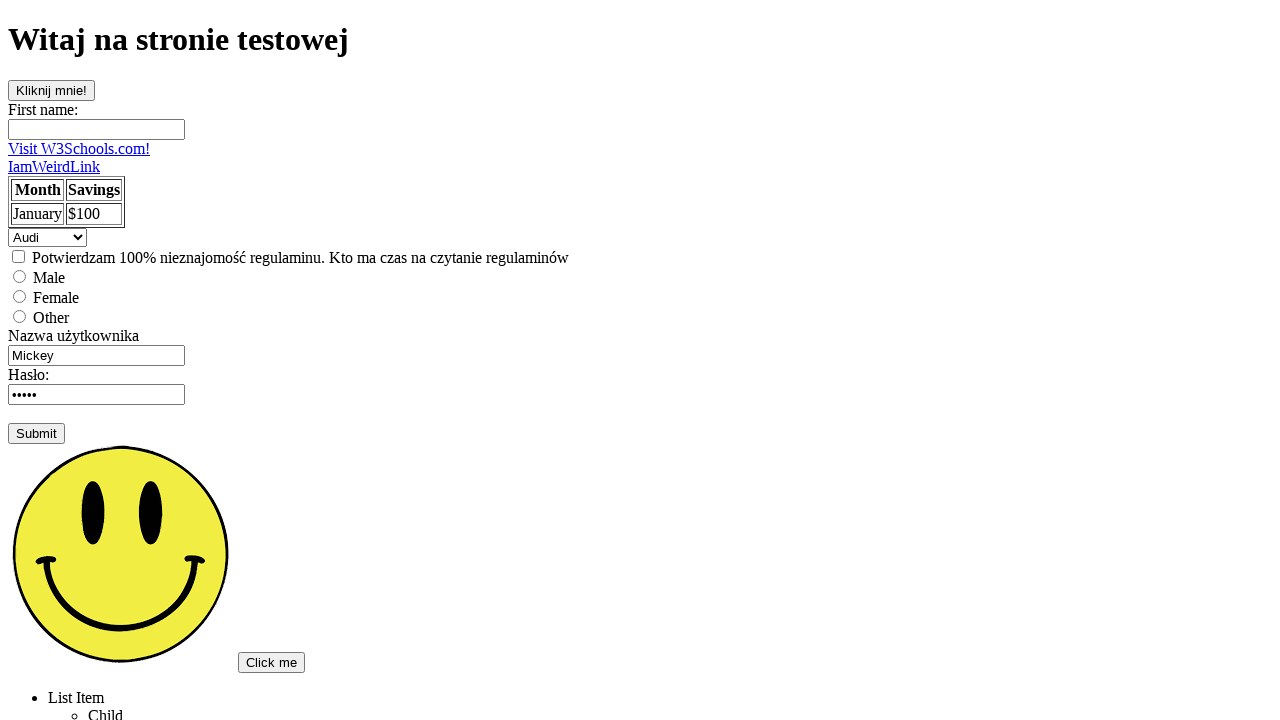

Filled email field with 'hdgf@yahoo.com'
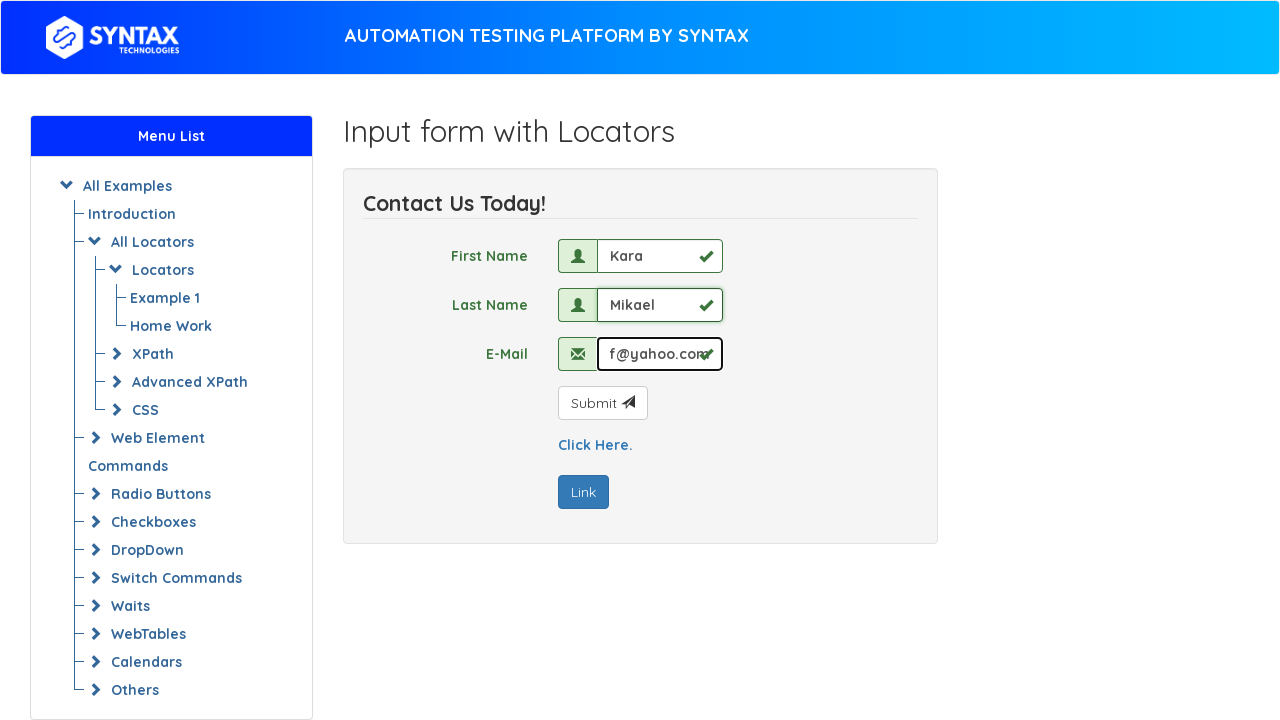

Clicked submit button to submit the form
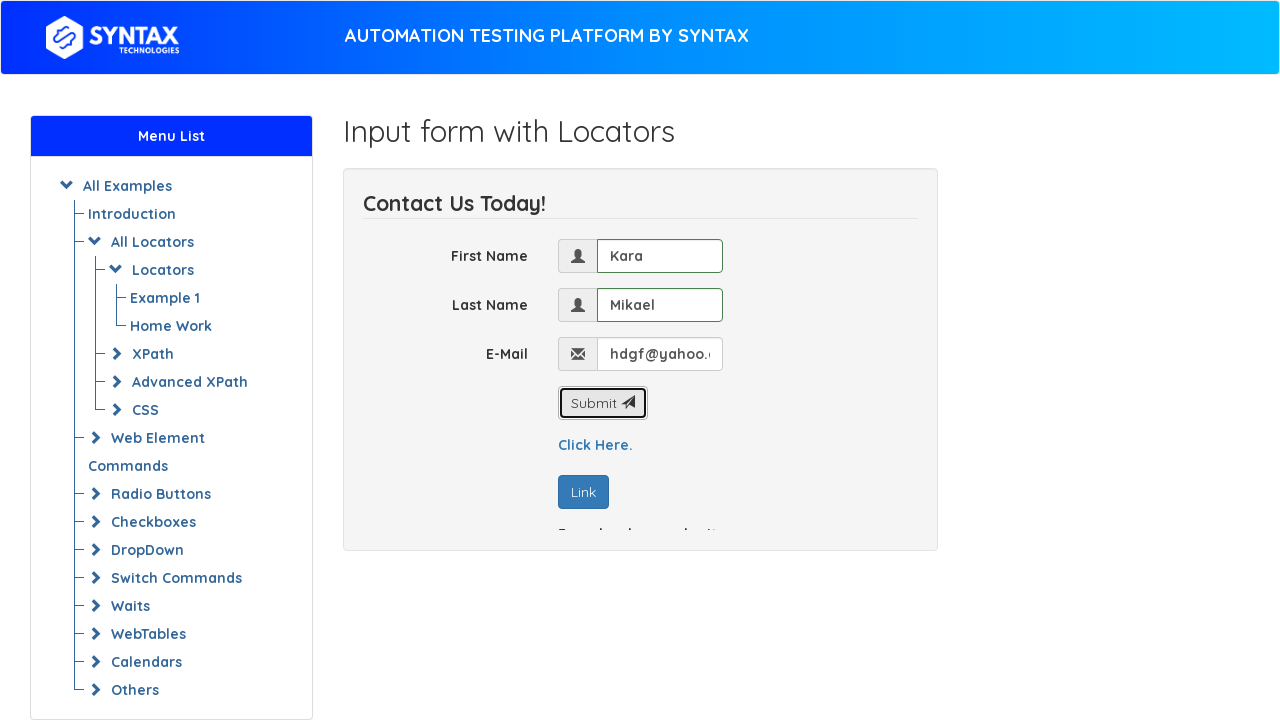

Clicked on 'Click Here.' navigation link
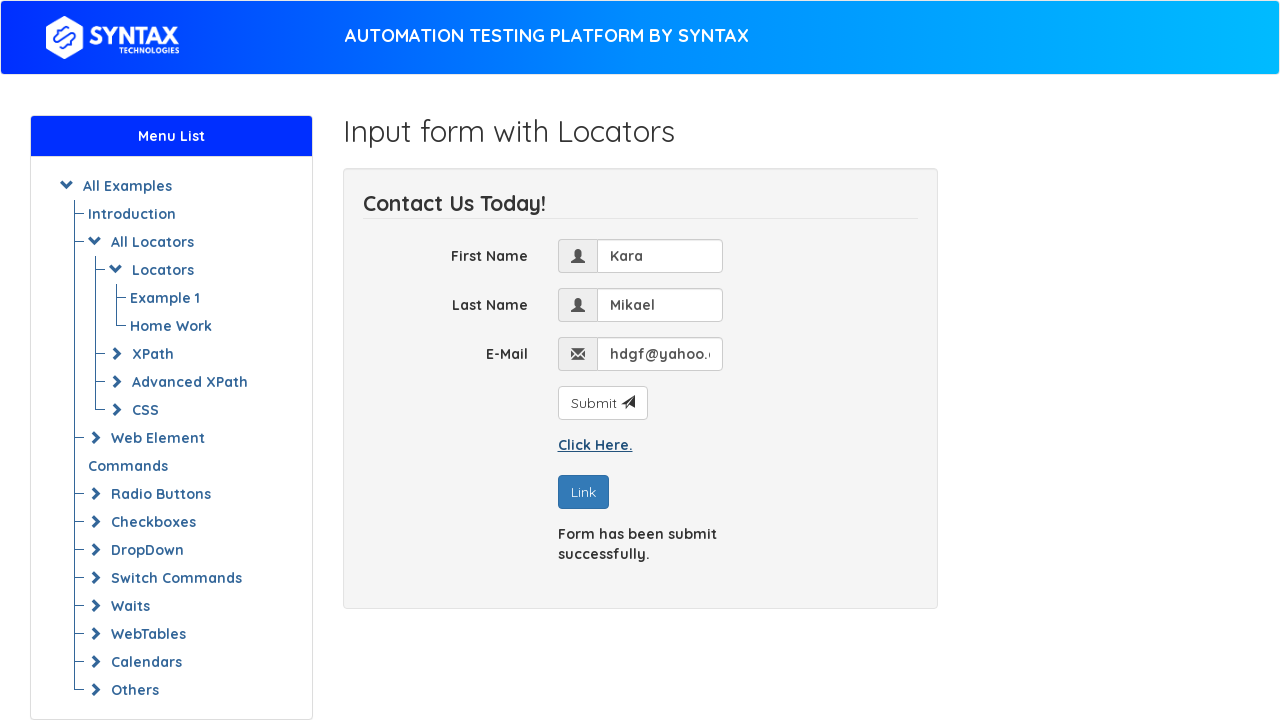

Clicked on 'Link' navigation link
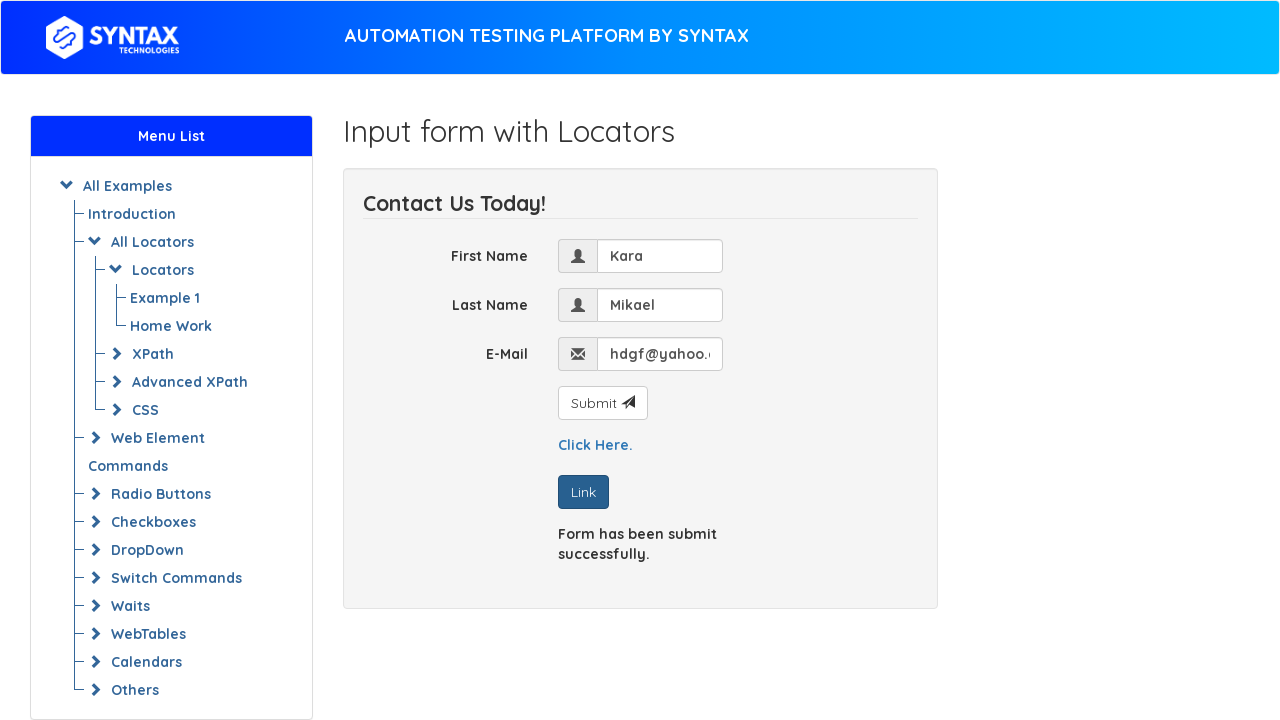

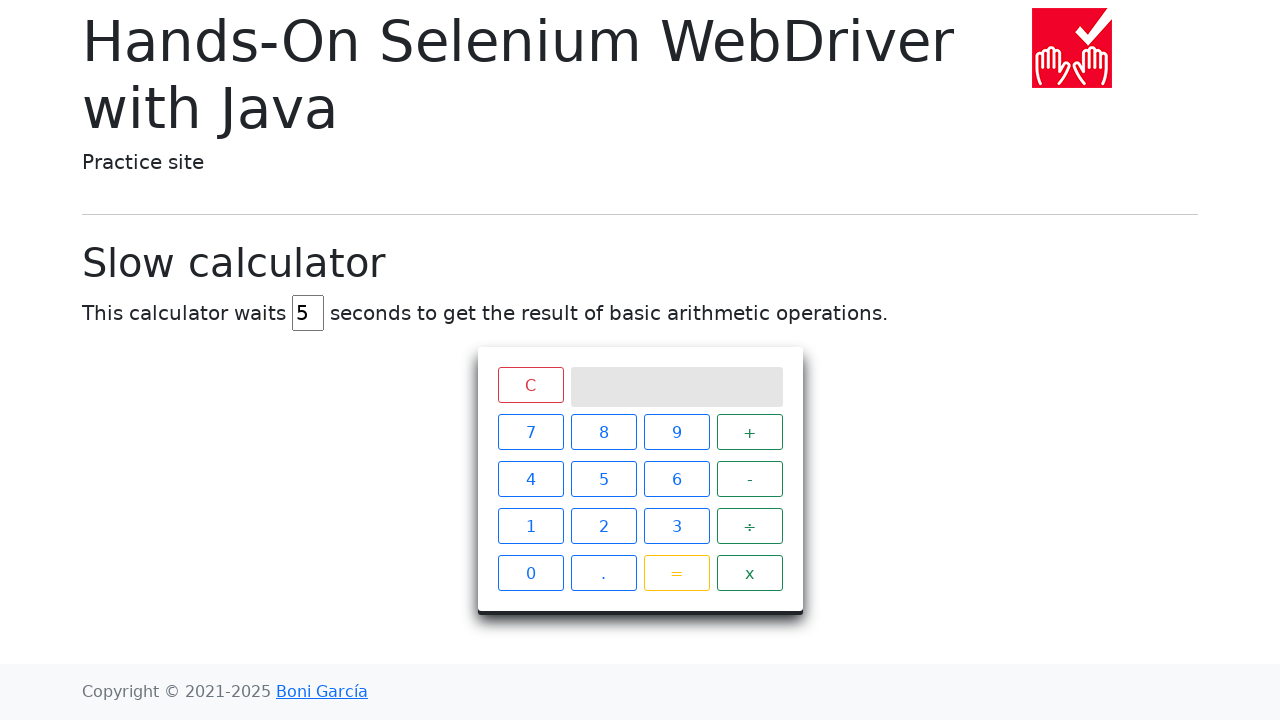